Tests mouse hover functionality by hovering over a dropdown button to reveal menu items and verifying they are displayed

Starting URL: http://seleniumpractise.blogspot.in/2016/08/how-to-perform-mouse-hover-in-selenium.html

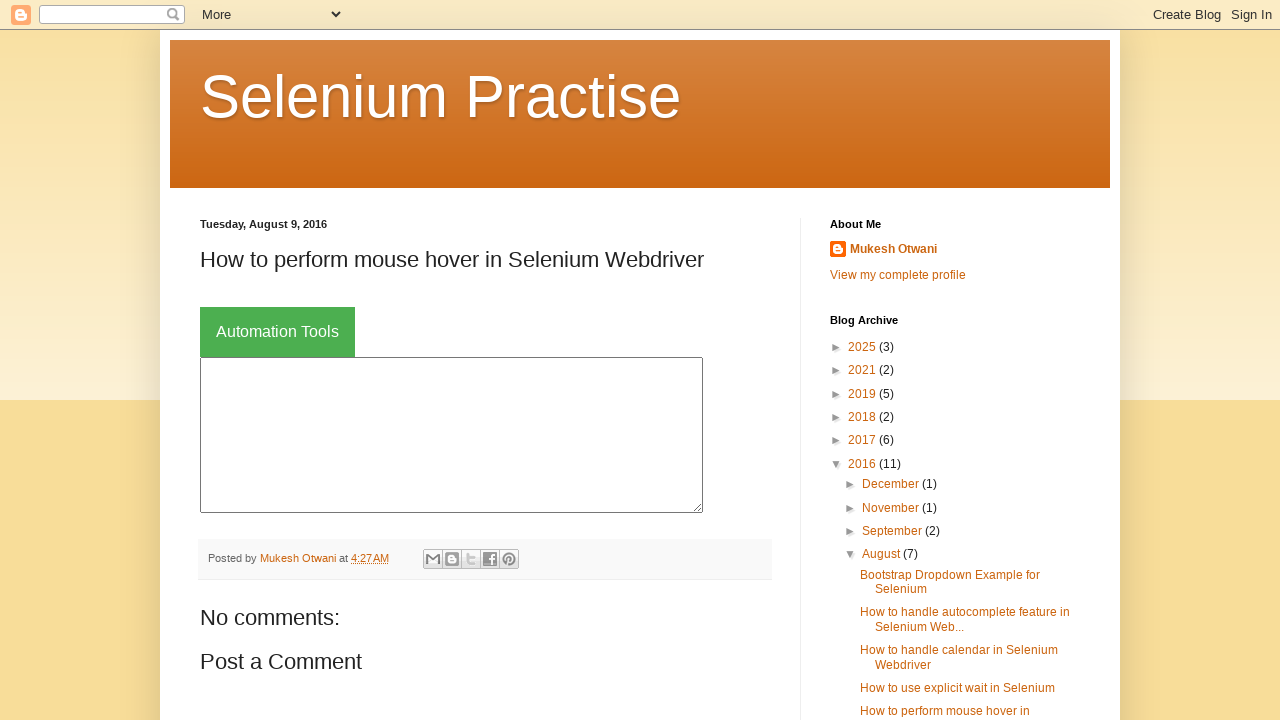

Hovered over Automation Tools button to reveal dropdown menu at (278, 332) on xpath=//button[text()='Automation Tools']
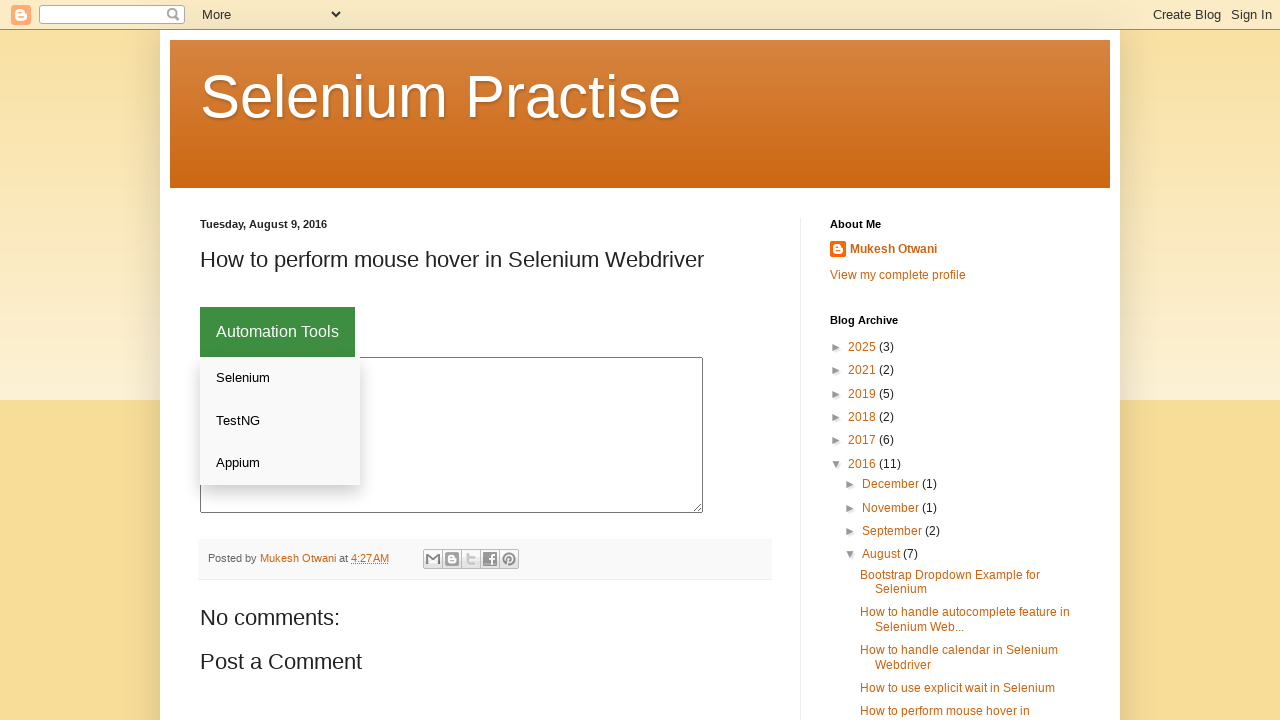

Dropdown menu items became visible
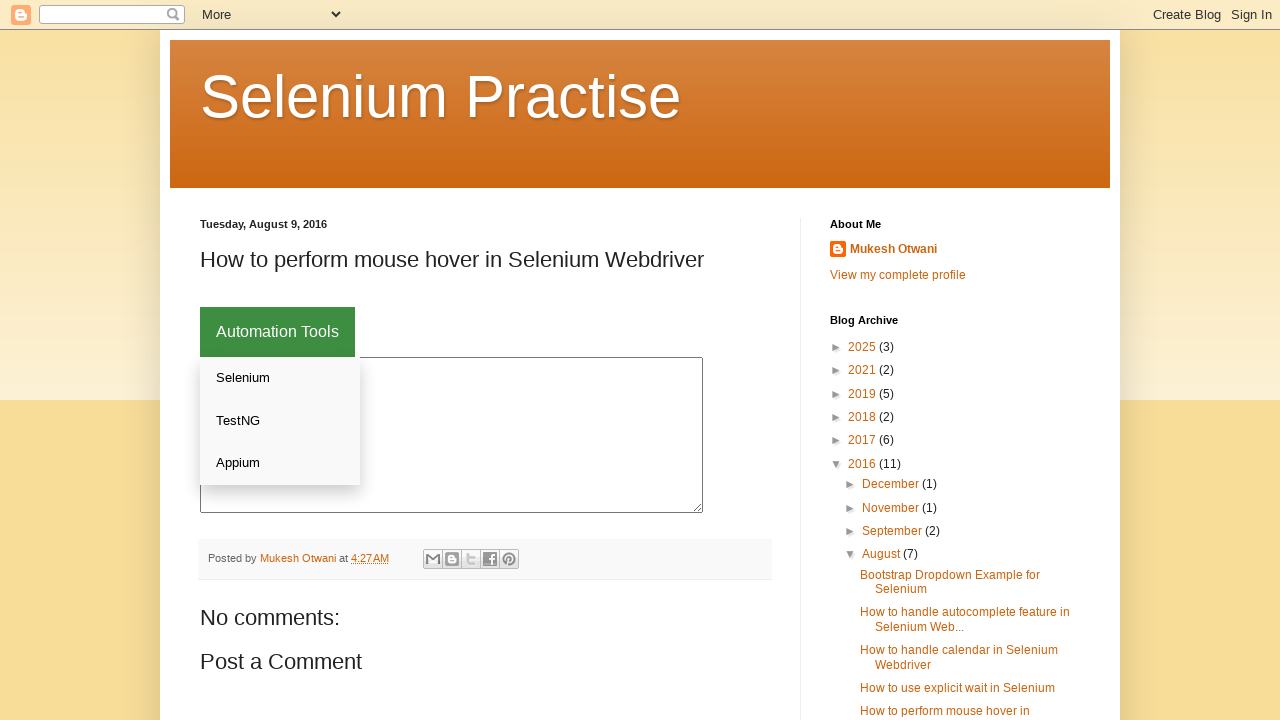

Retrieved all dropdown menu links
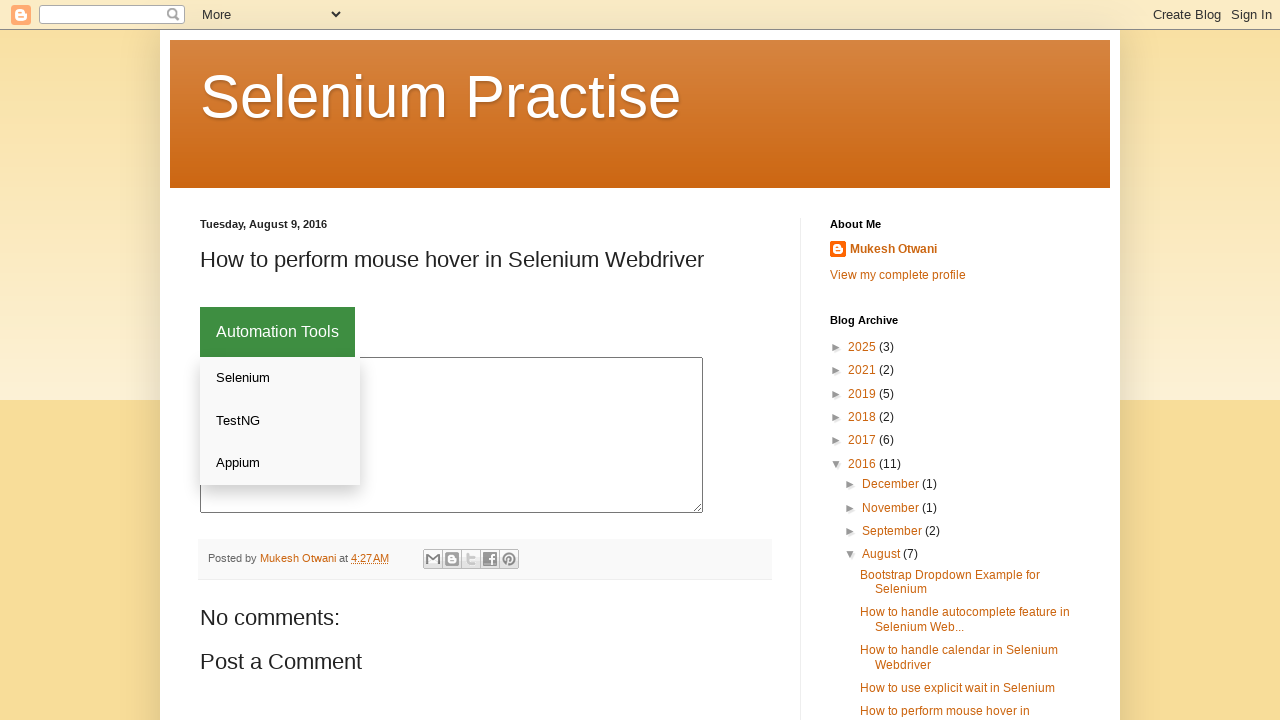

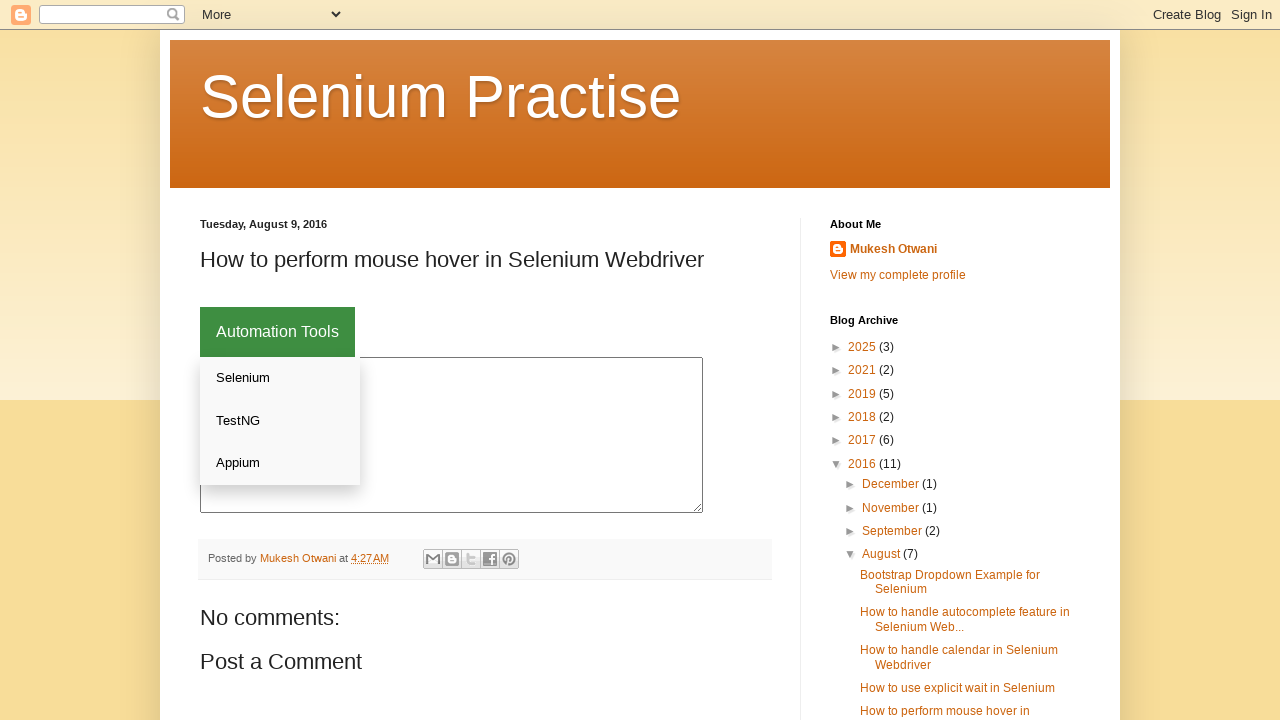